Tests horizontal scrolling functionality by scrolling left on a dashboard page using JavaScript execution.

Starting URL: https://dashboards.handmadeinteractive.com/jasonlove/

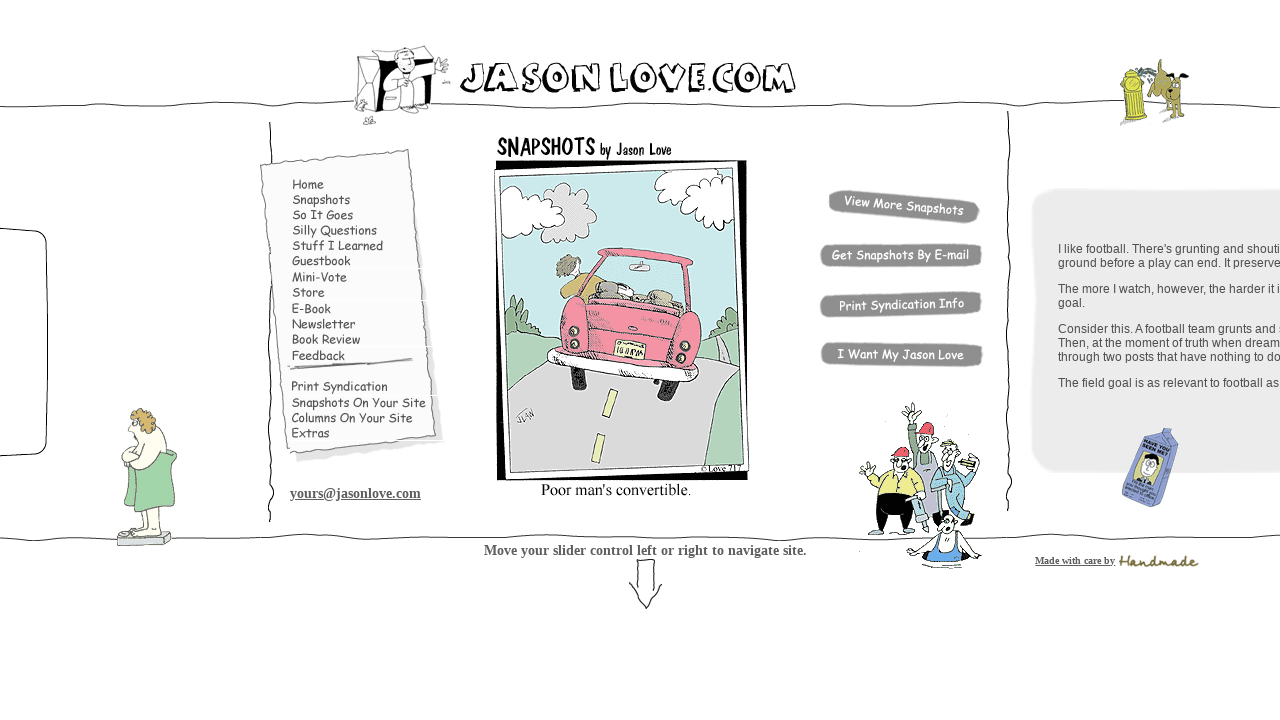

Waited for dashboard page to load (domcontentloaded)
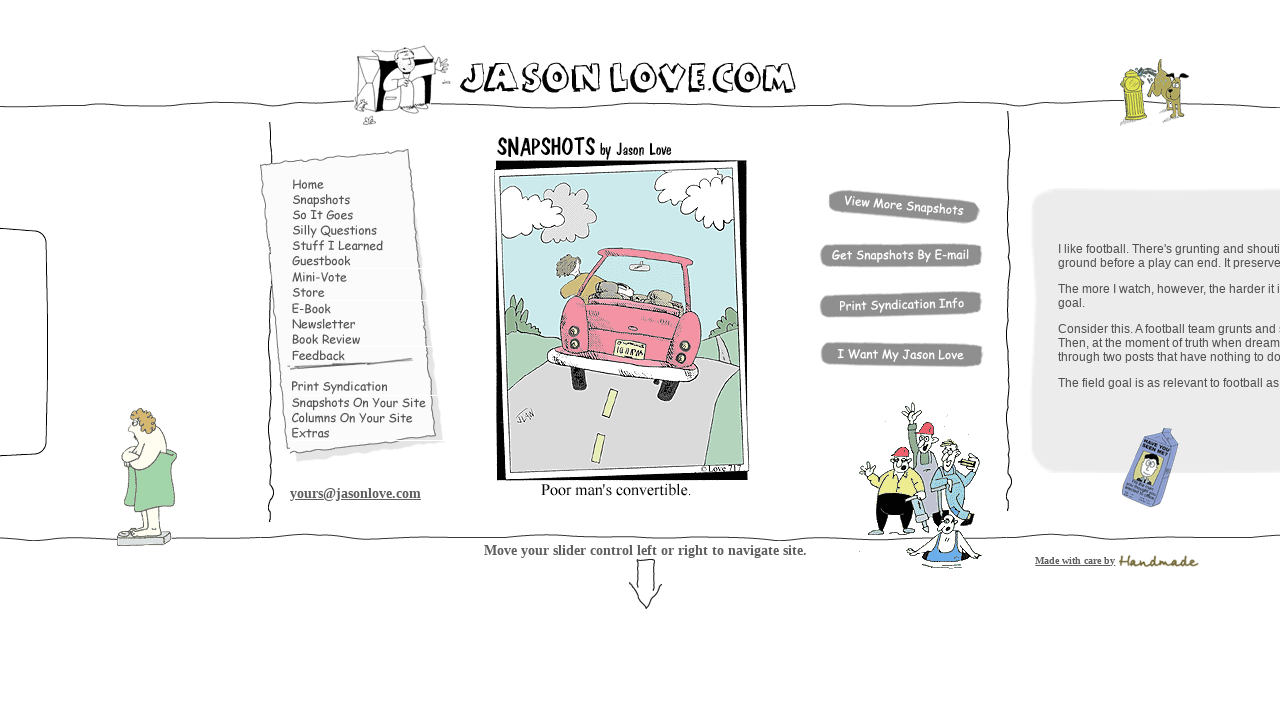

Scrolled left by 1000 pixels using JavaScript
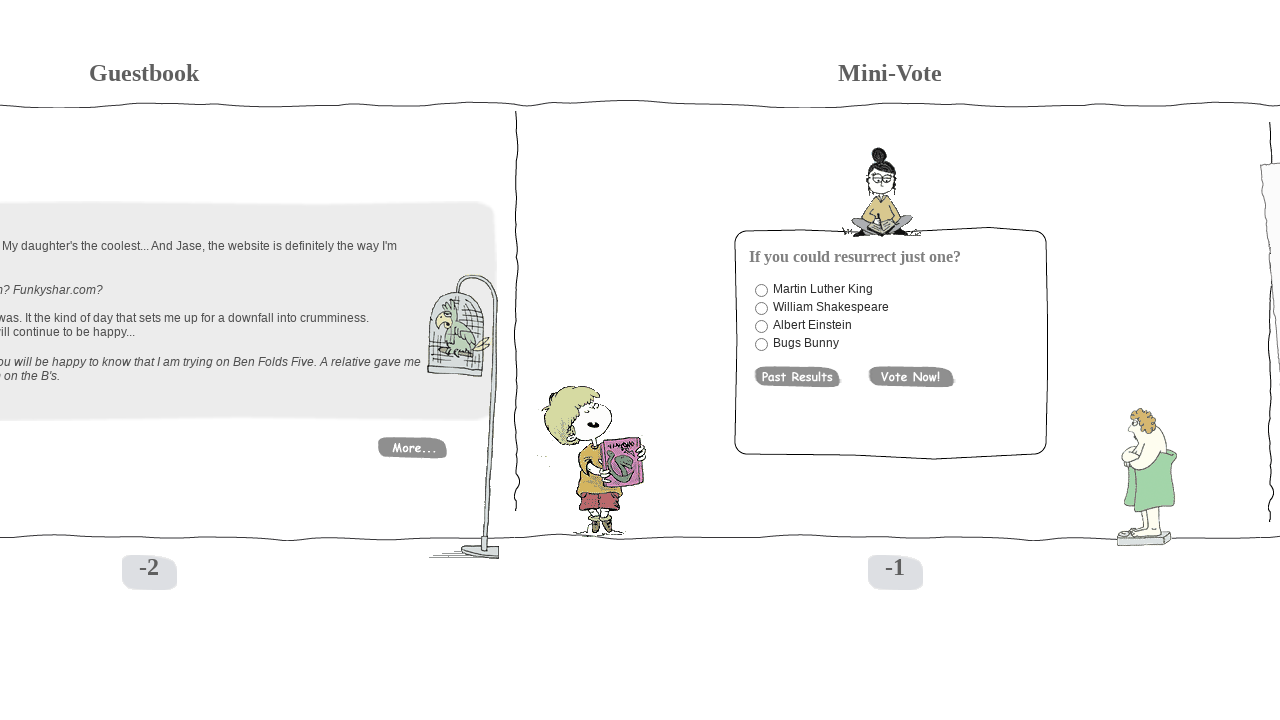

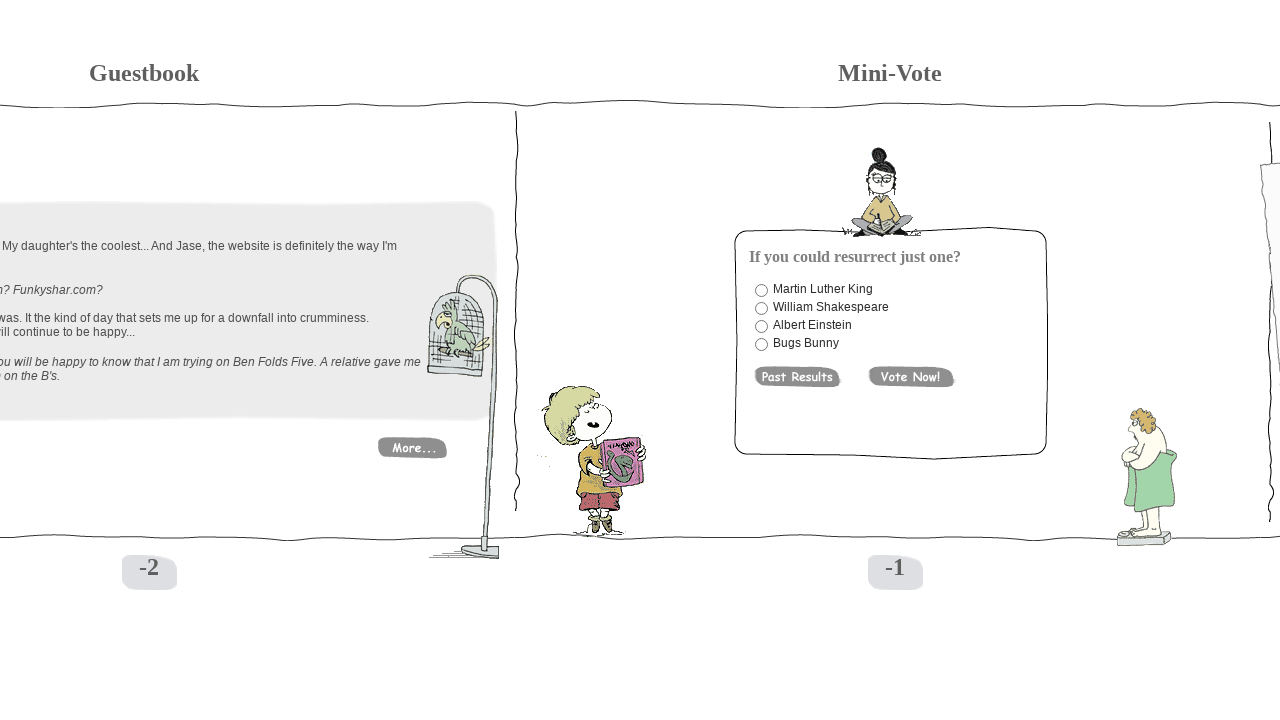